Tests autocomplete functionality by typing a partial country name and selecting "Indonesia" from the dropdown suggestions

Starting URL: https://rahulshettyacademy.com/AutomationPractice/

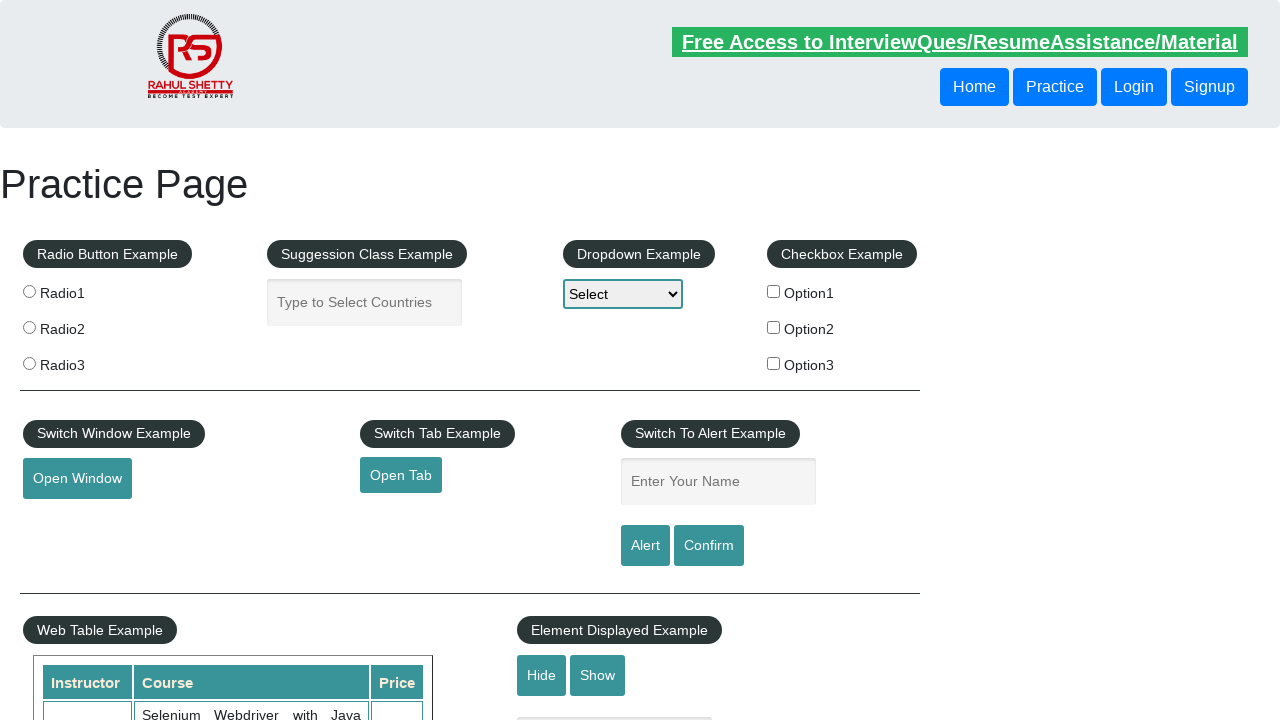

Typed 'ind' in autocomplete field to trigger suggestions on #autocomplete
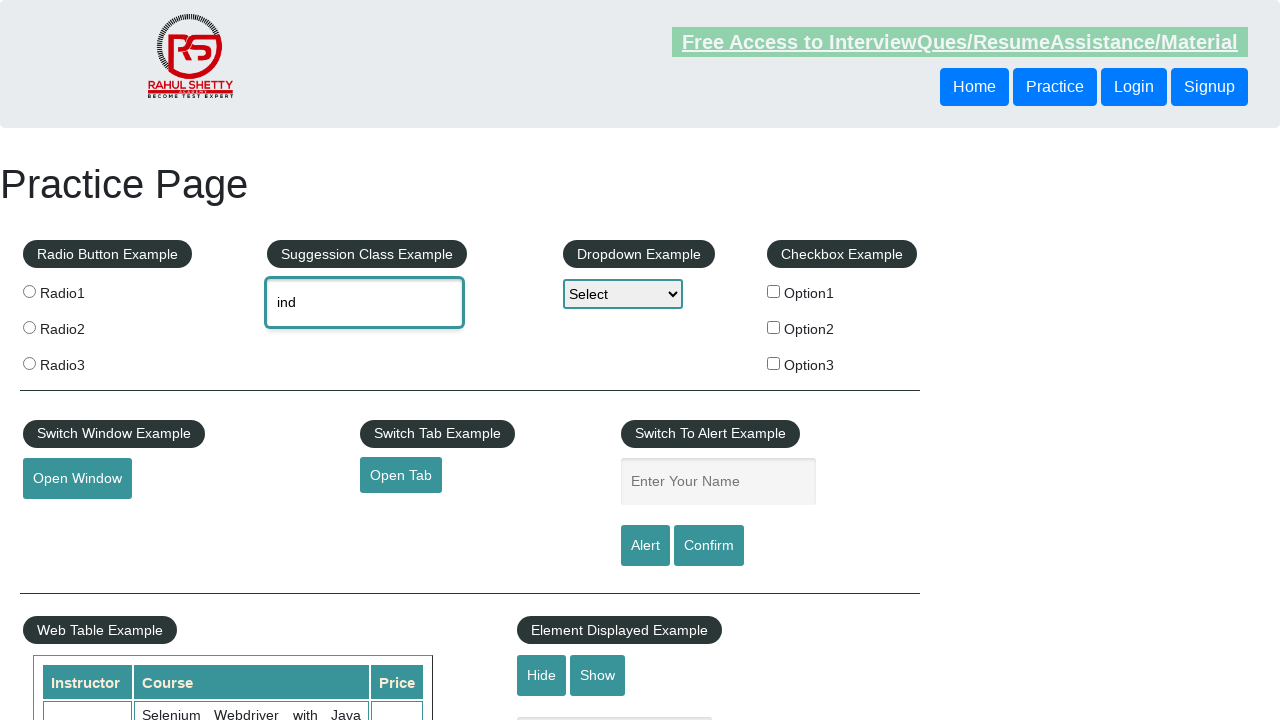

Autocomplete dropdown suggestions appeared
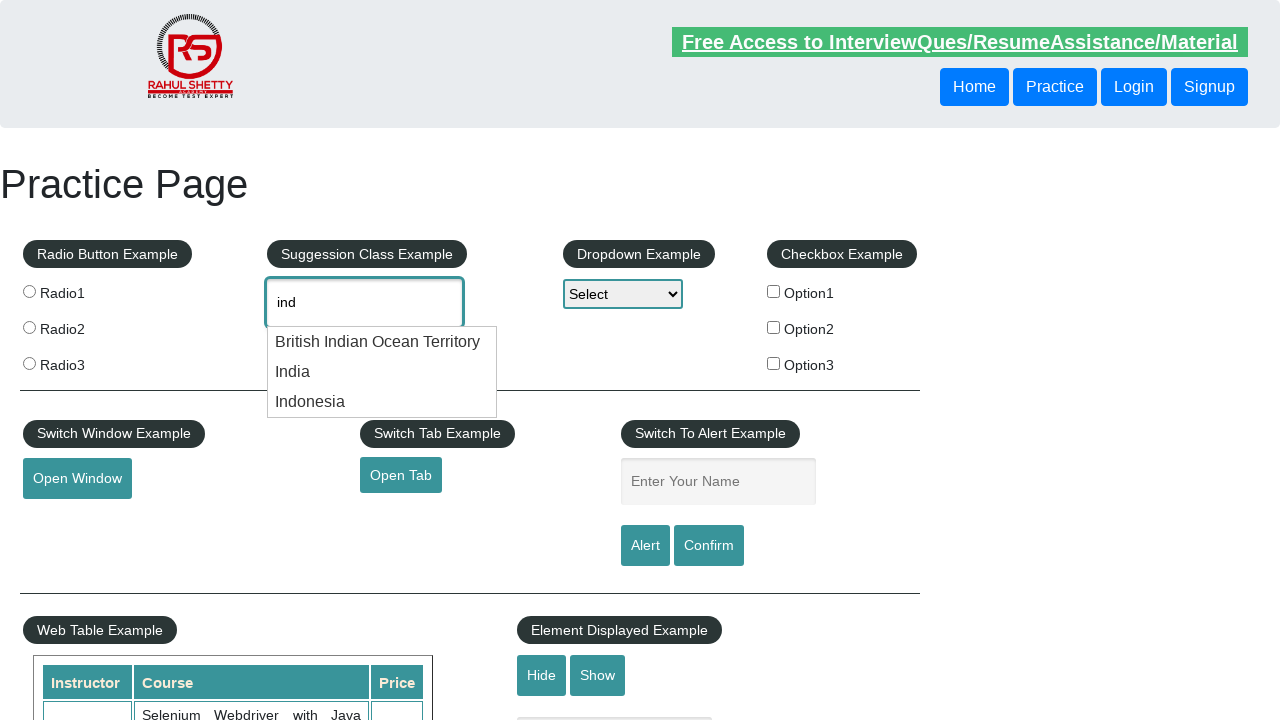

Selected 'Indonesia' from autocomplete dropdown at (382, 402) on .ui-menu-item-wrapper:has-text('Indonesia')
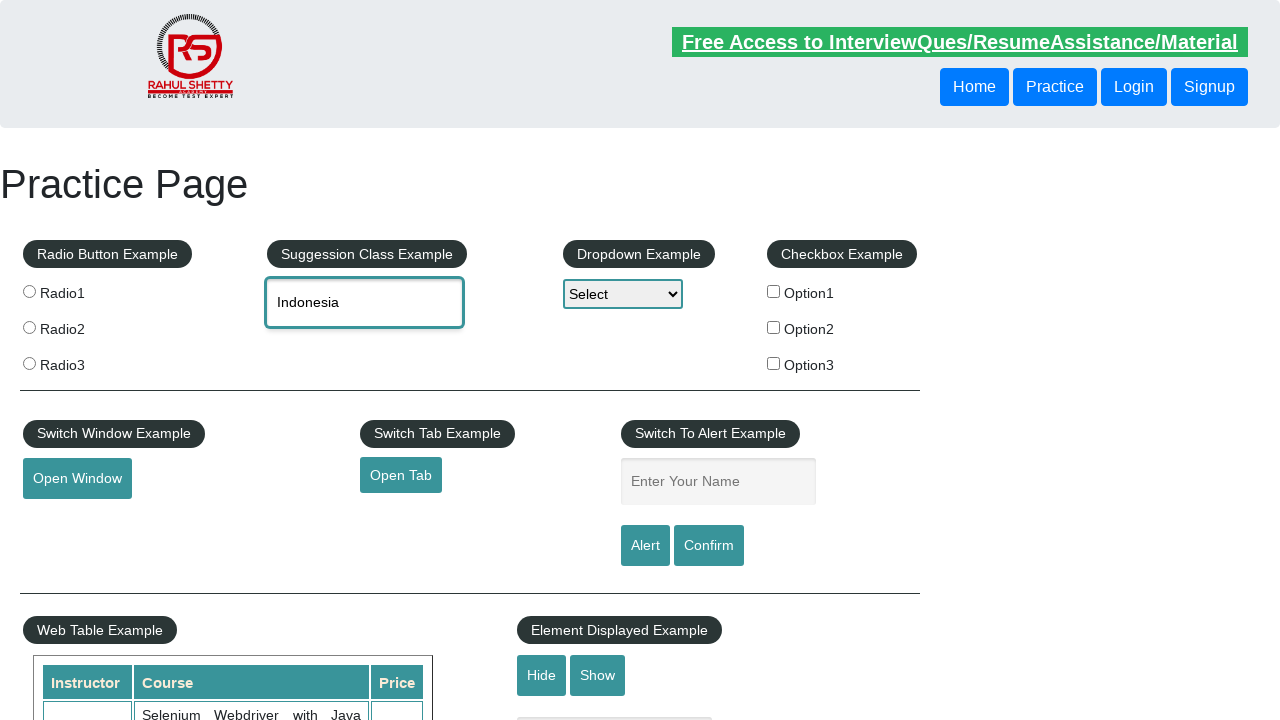

Verified that 'Indonesia' was successfully selected in the autocomplete field
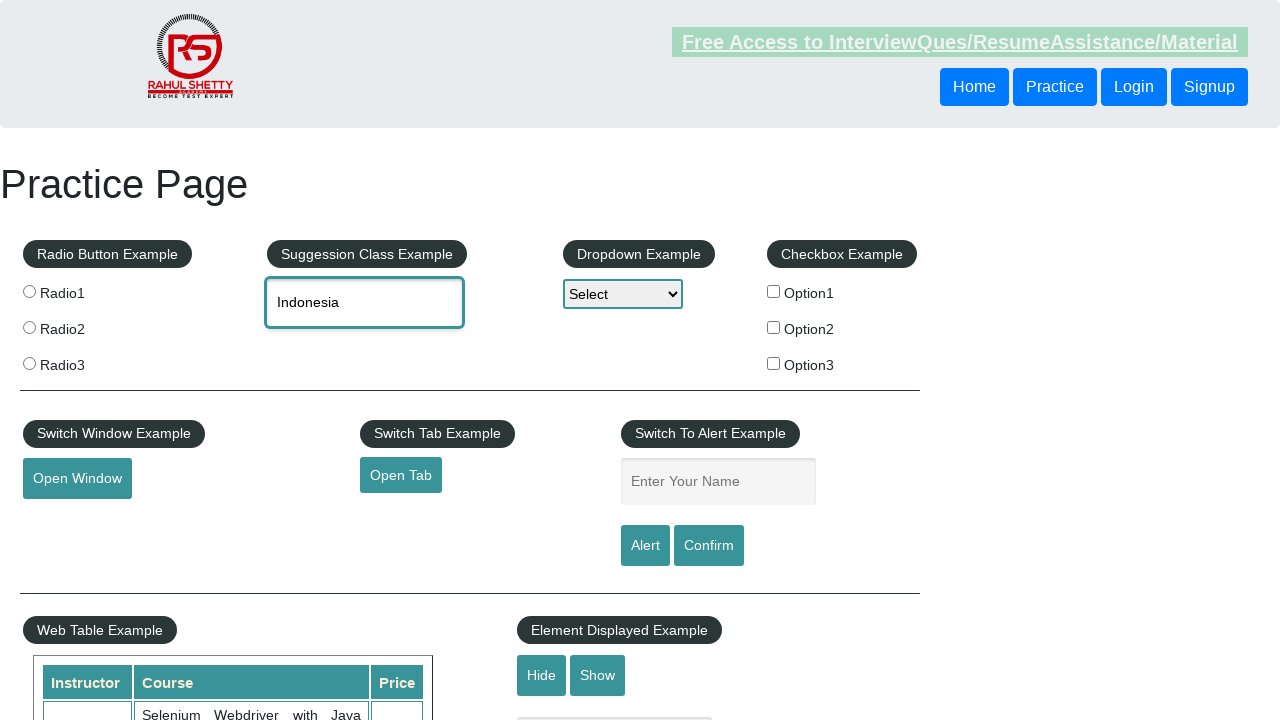

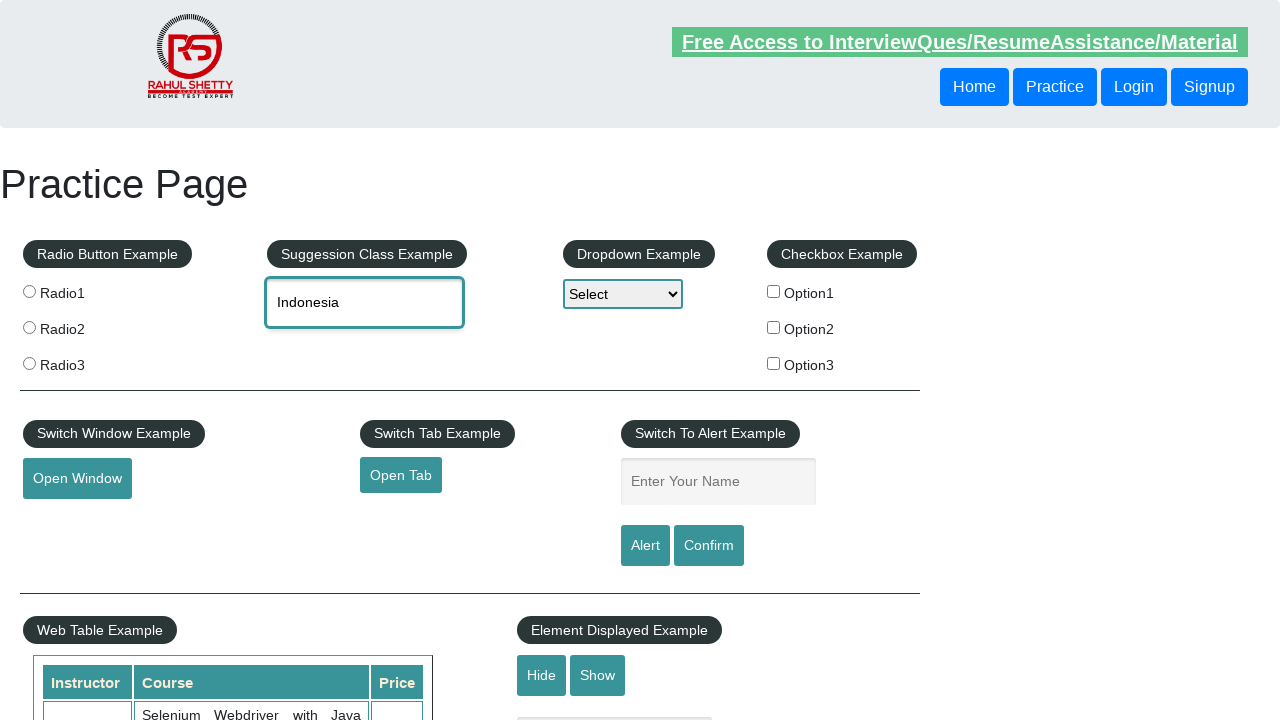